Tests the Playwright documentation homepage by verifying the page loads successfully and then clicking the "Get started" link to navigate to the intro page.

Starting URL: https://playwright.dev/

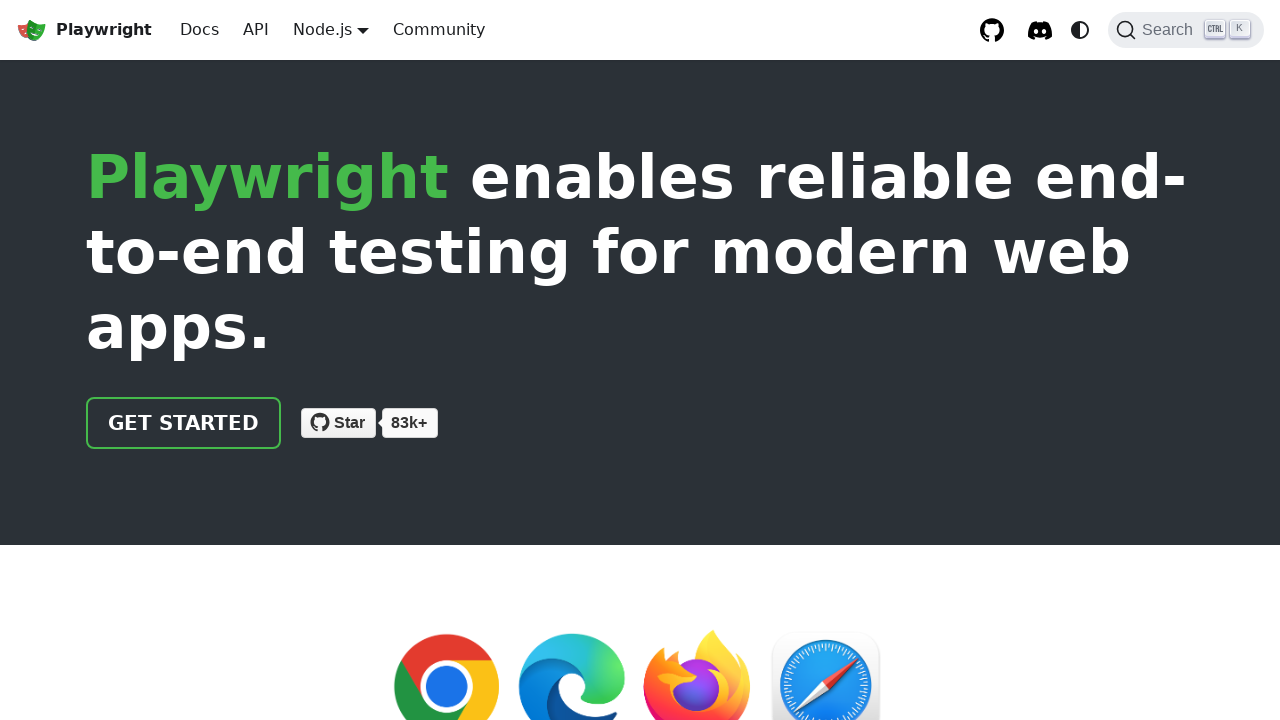

Clicked the 'Get started' link on Playwright documentation homepage at (184, 423) on internal:role=link[name="Get started"i]
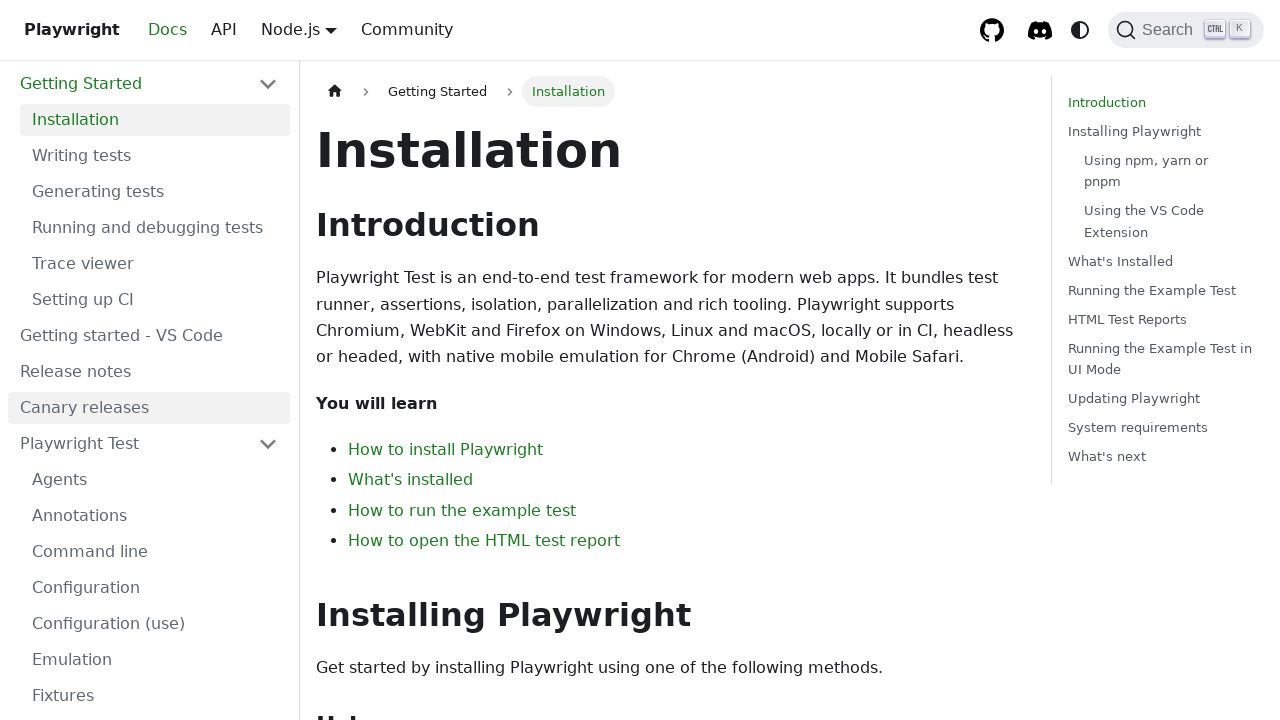

Navigation completed to intro page
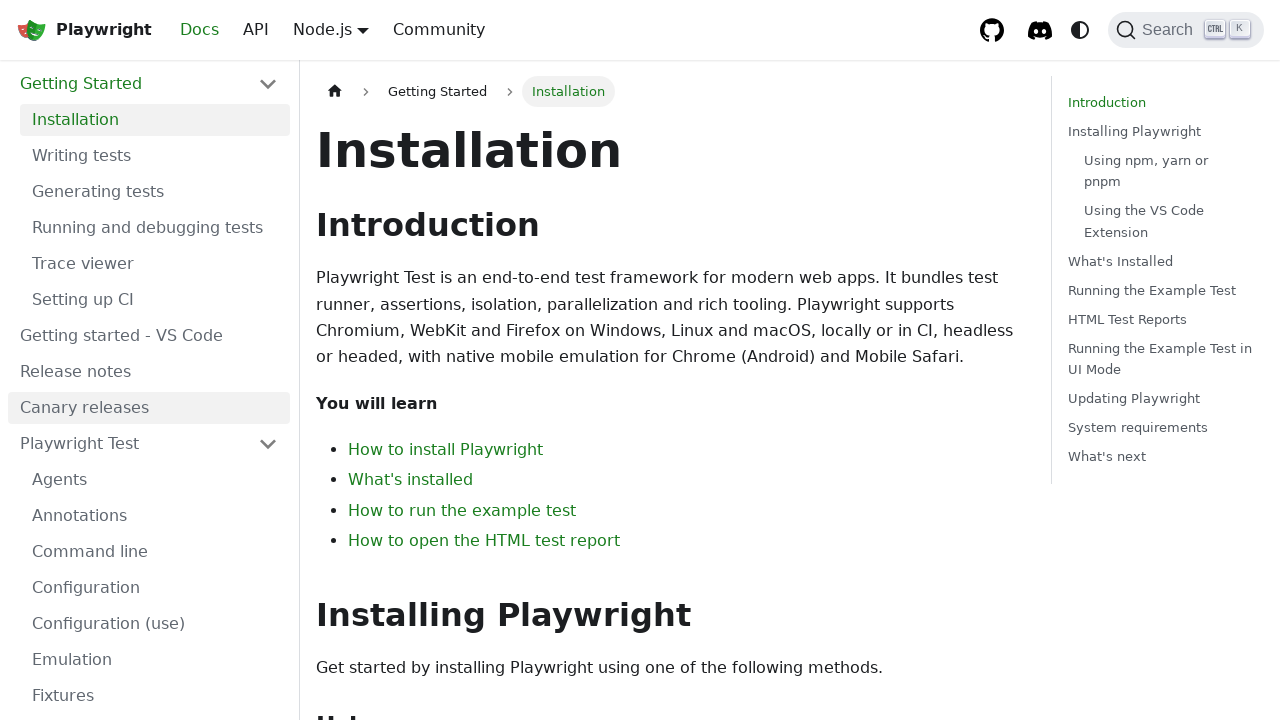

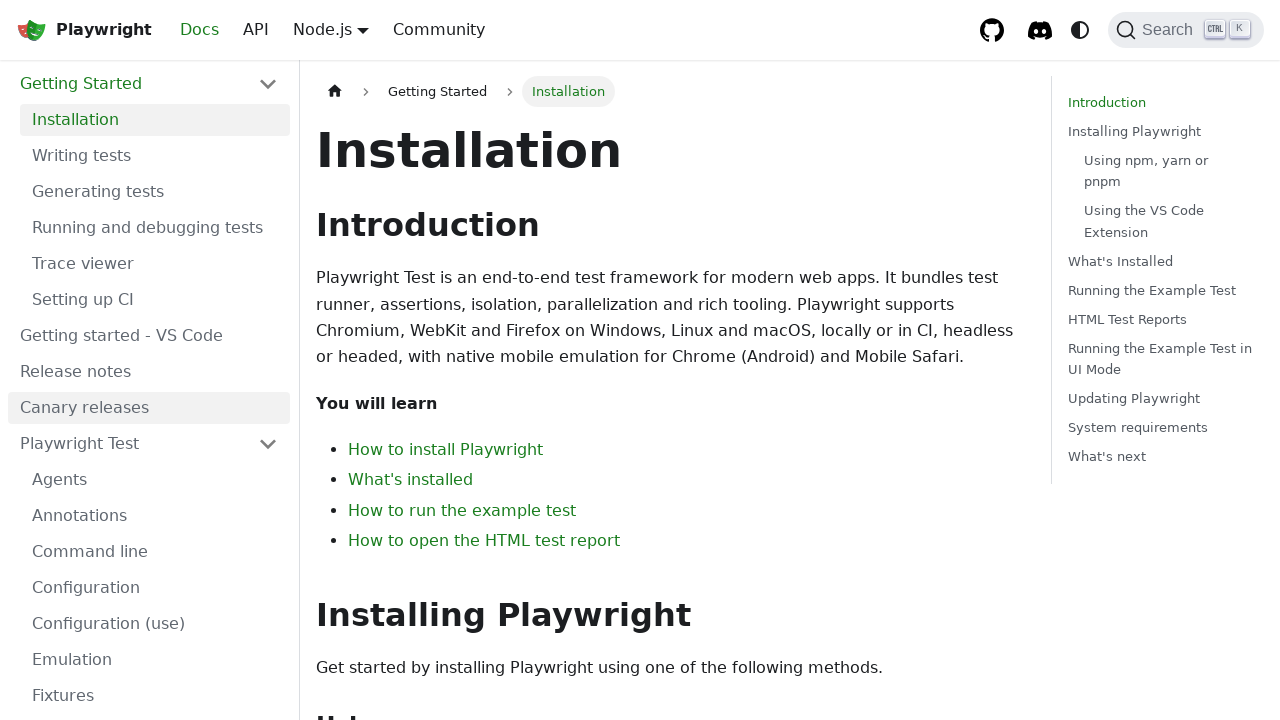